Tests opening a popup window by scrolling to a link and clicking it, then capturing window handles

Starting URL: http://omayo.blogspot.com/

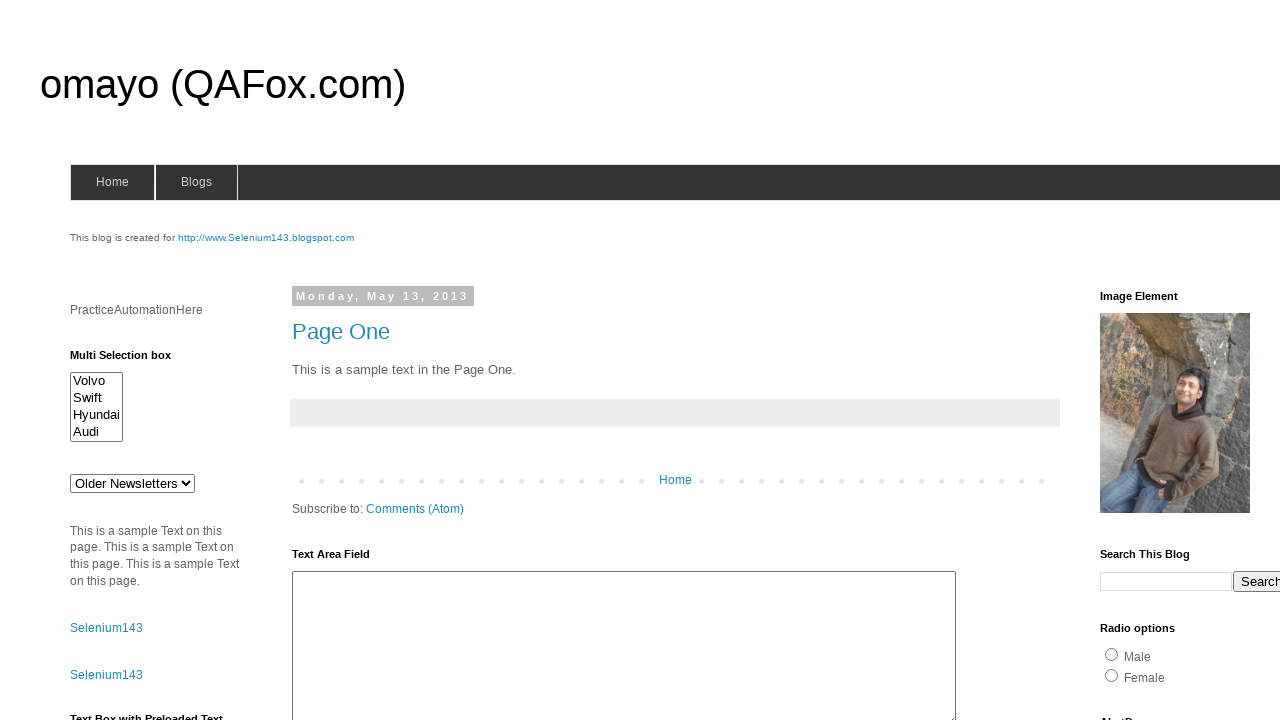

Located the 'Open a popup window' link
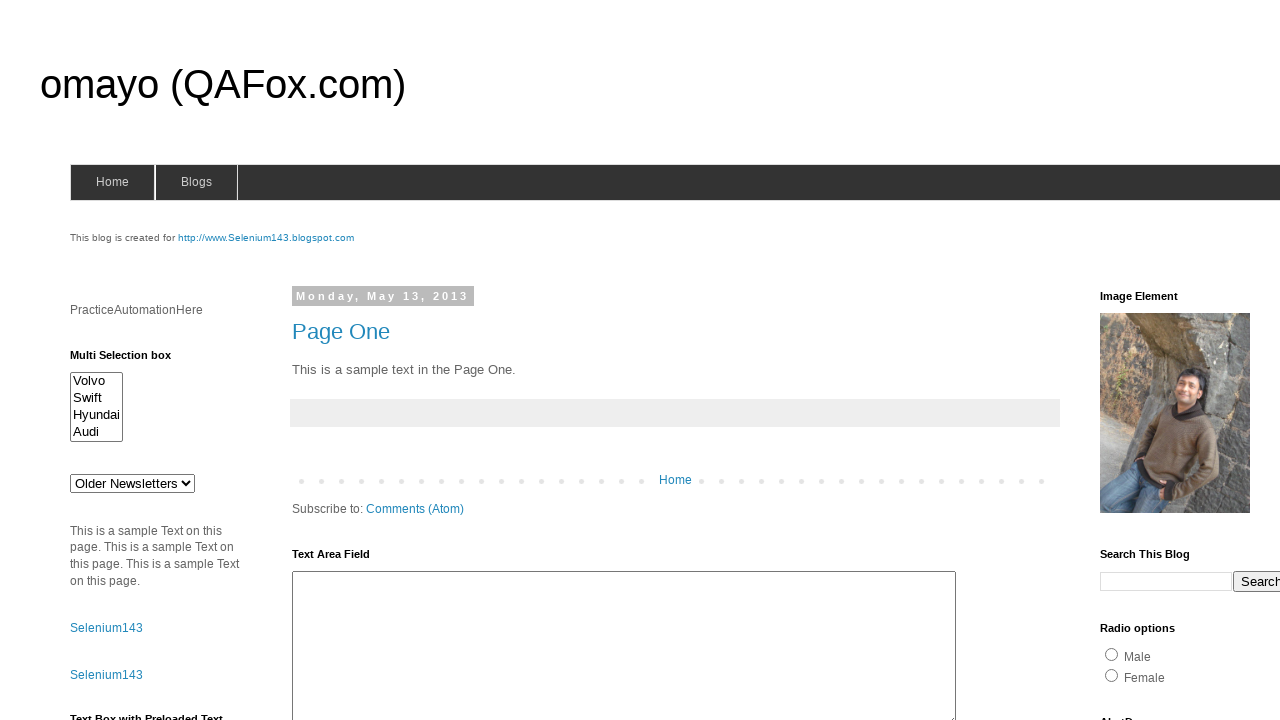

Scrolled the popup link into view
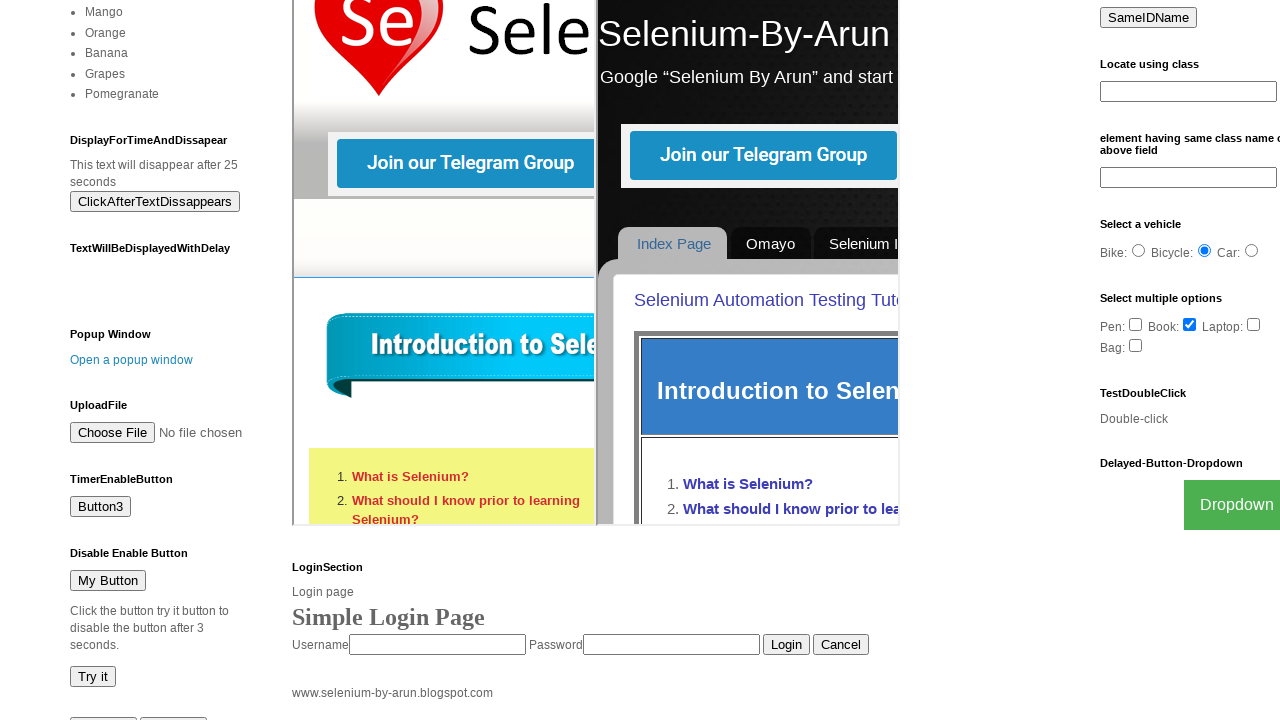

Clicked the popup window link at (132, 360) on text=Open a popup window
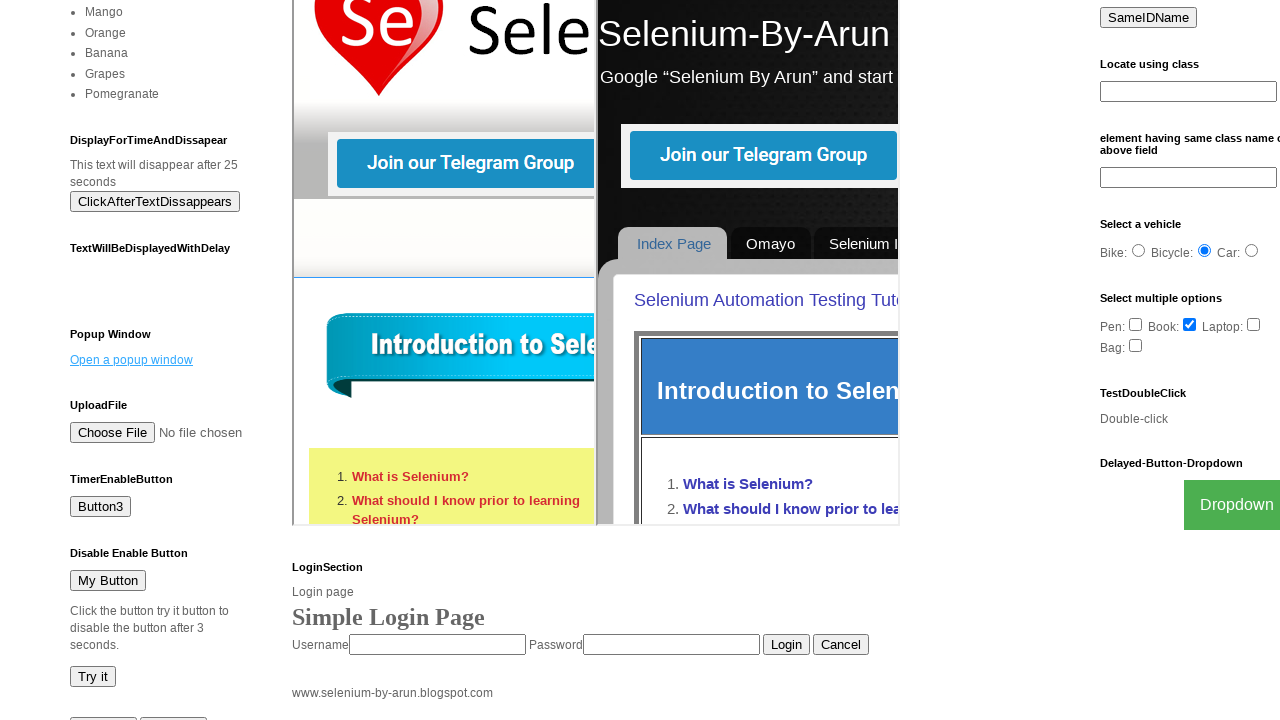

Waited 1 second for popup window to open
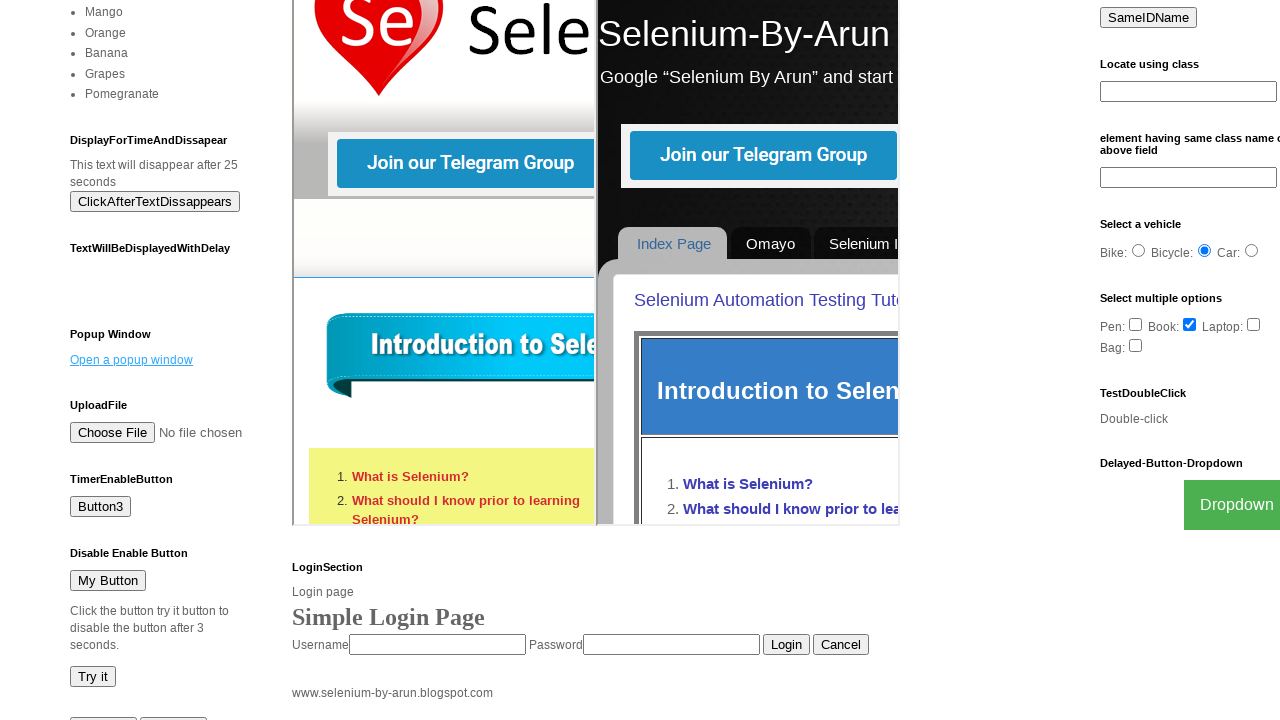

Retrieved all window handles from context
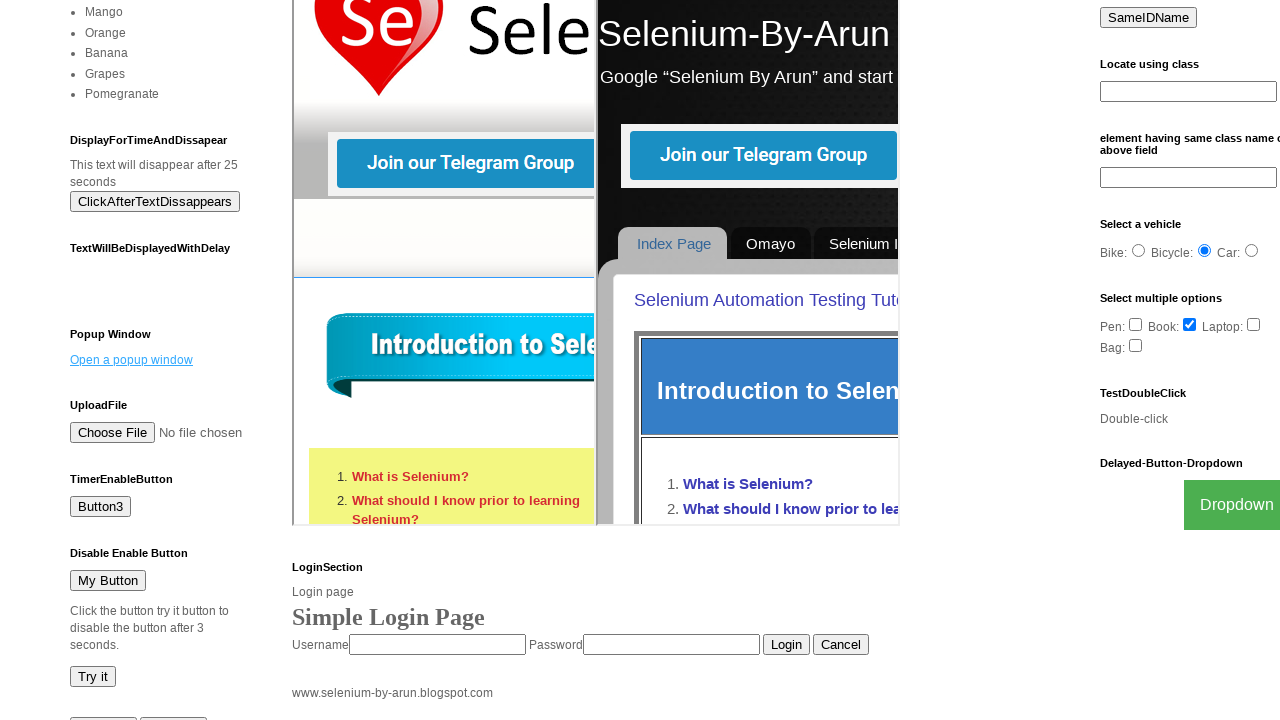

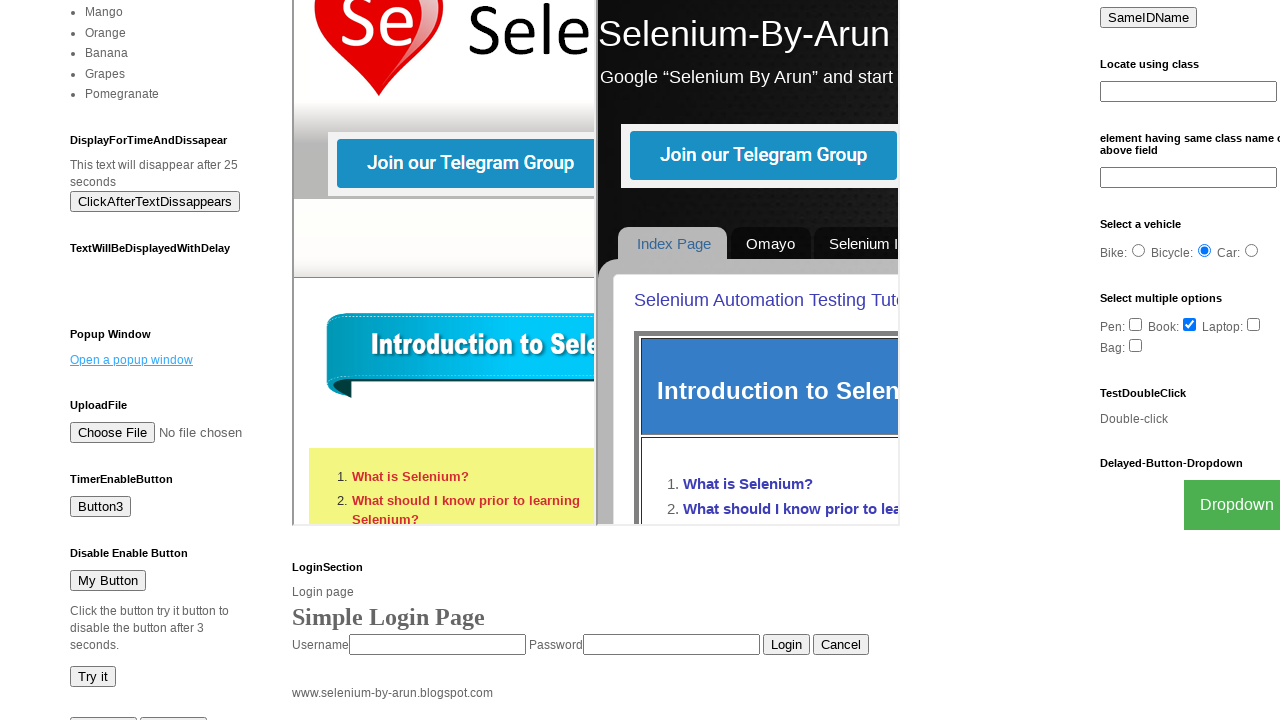